Tests JavaScript alert handling by clicking a button to trigger a confirm box alert and then dismissing it

Starting URL: https://demo.automationtesting.in/Alerts.html

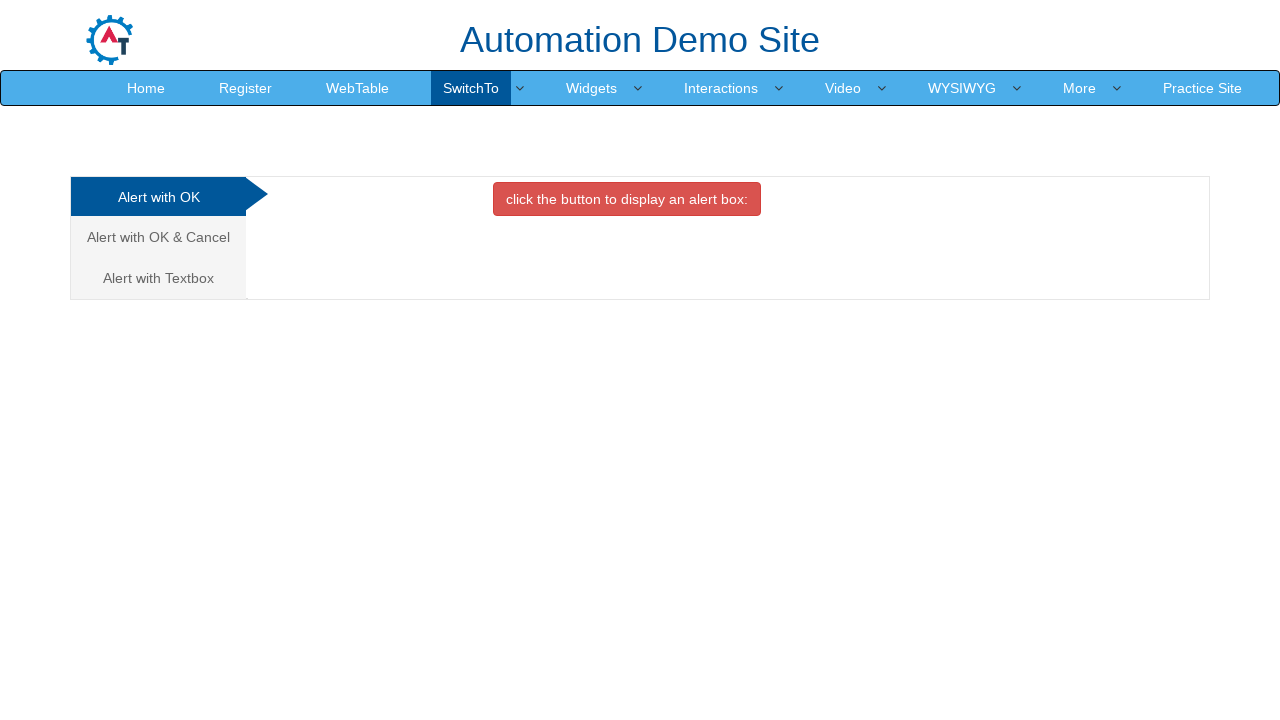

Clicked on 'Alert with OK & Cancel' tab at (158, 237) on xpath=//a[contains(text(),'Alert with OK & Cancel')]
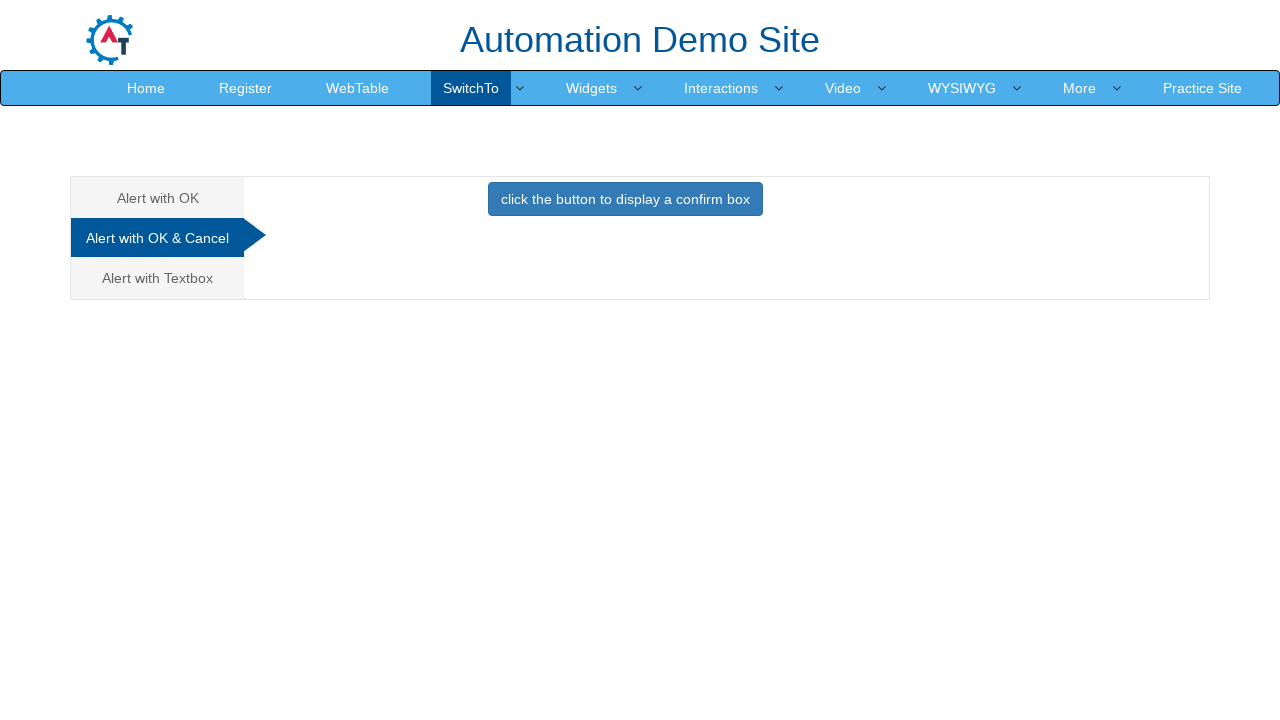

Clicked button to display confirm box at (625, 199) on xpath=//button[text()='click the button to display a confirm box ']
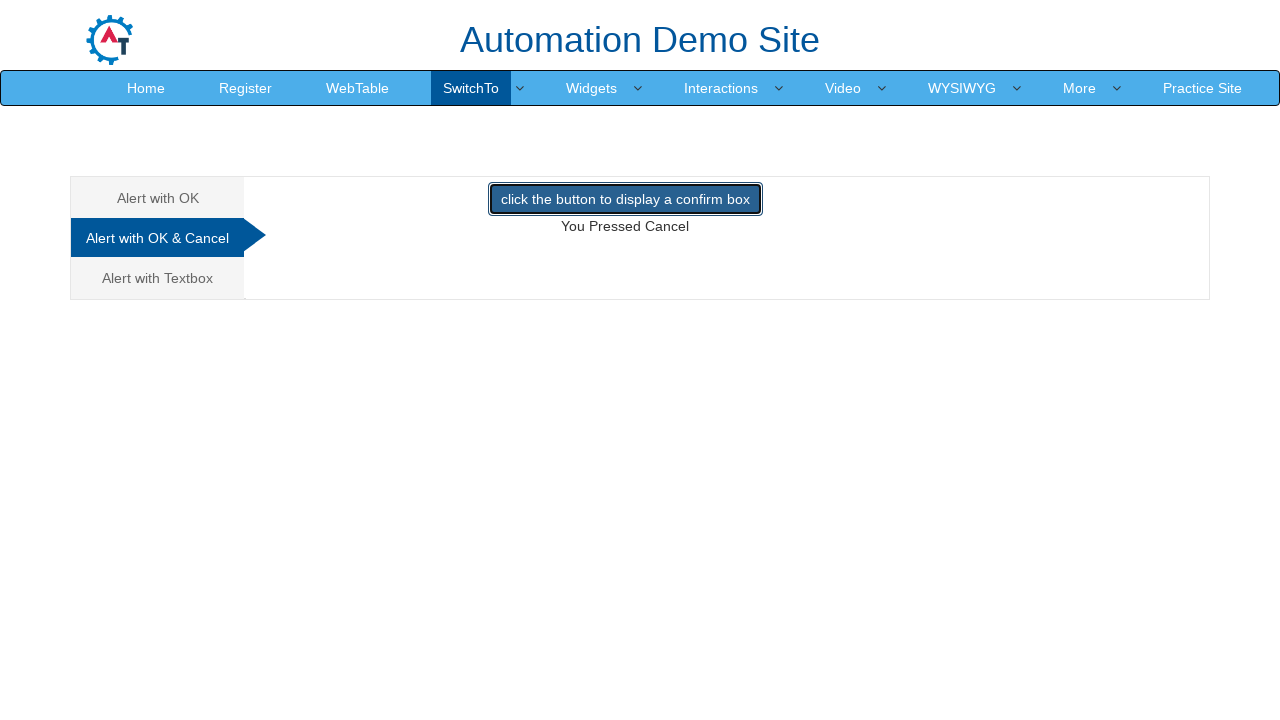

Set up dialog handler to dismiss confirm box
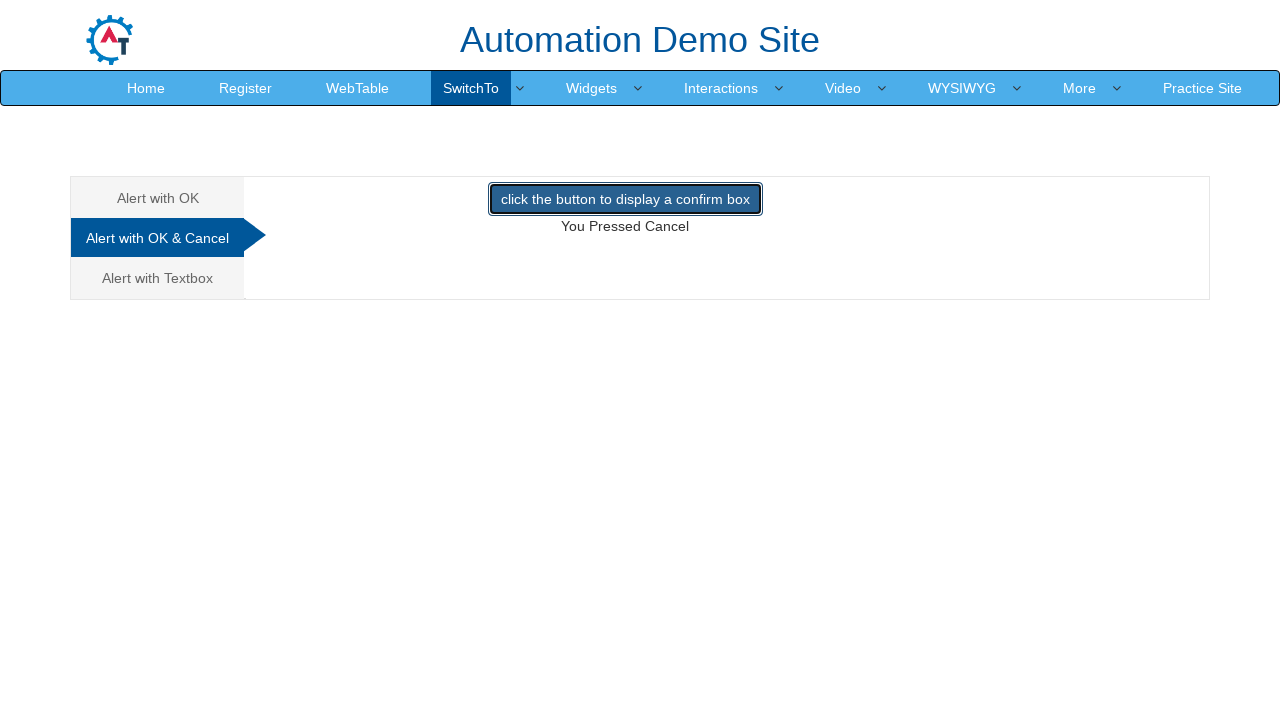

Waited for dialog to appear and be dismissed
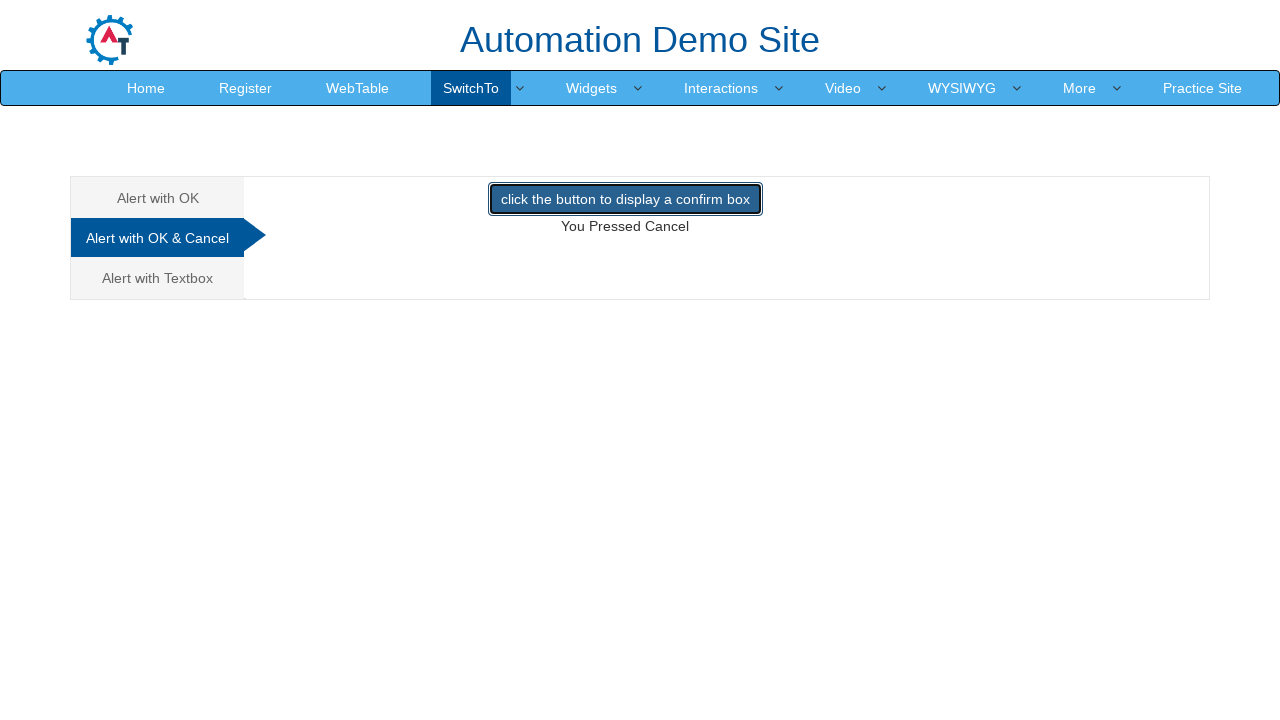

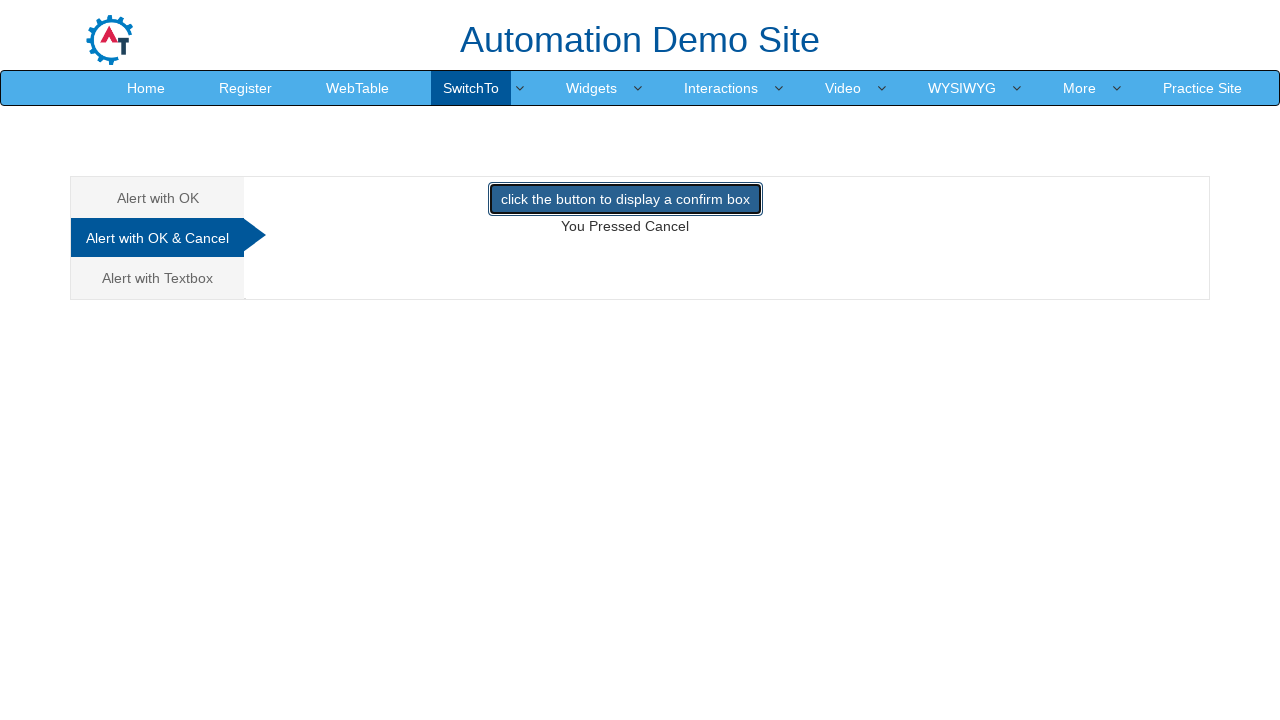